Tests the dark theme toggle by clicking the theme switch button and verifying the HTML data-theme attribute changes to "dark"

Starting URL: https://ethermine.org/

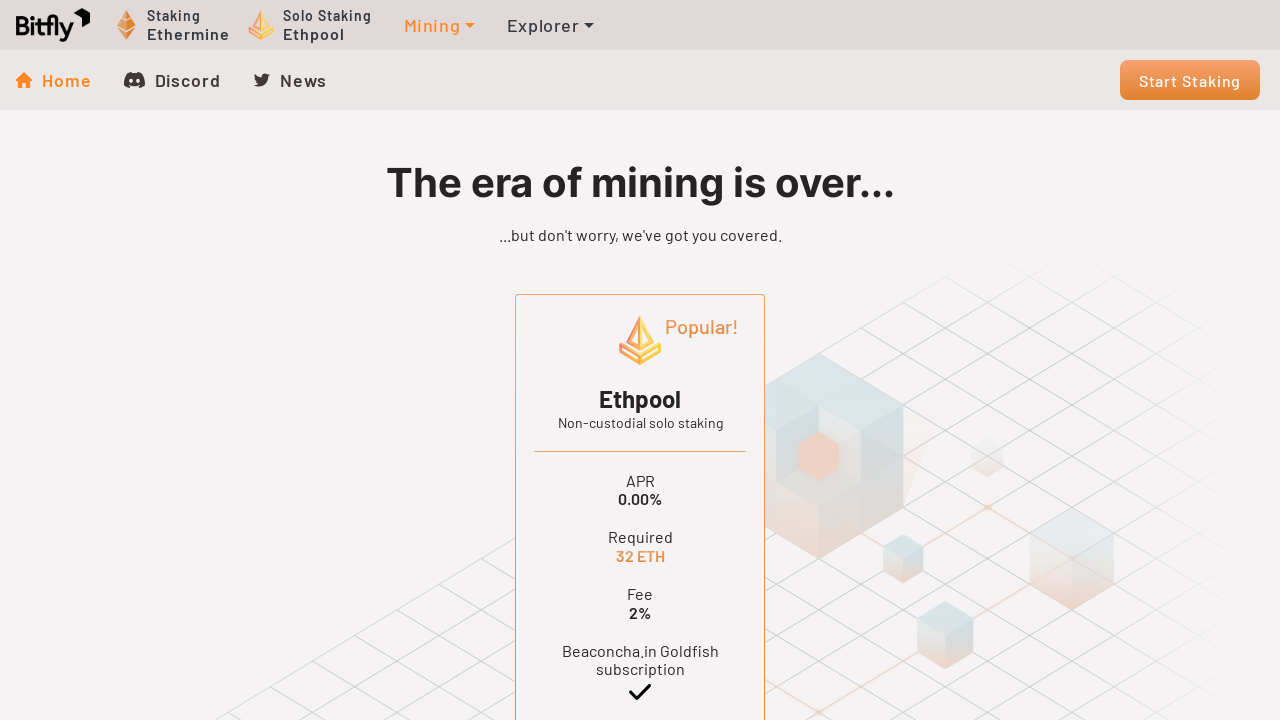

Clicked the theme switch button to toggle dark theme at (186, 674) on .theme-switch
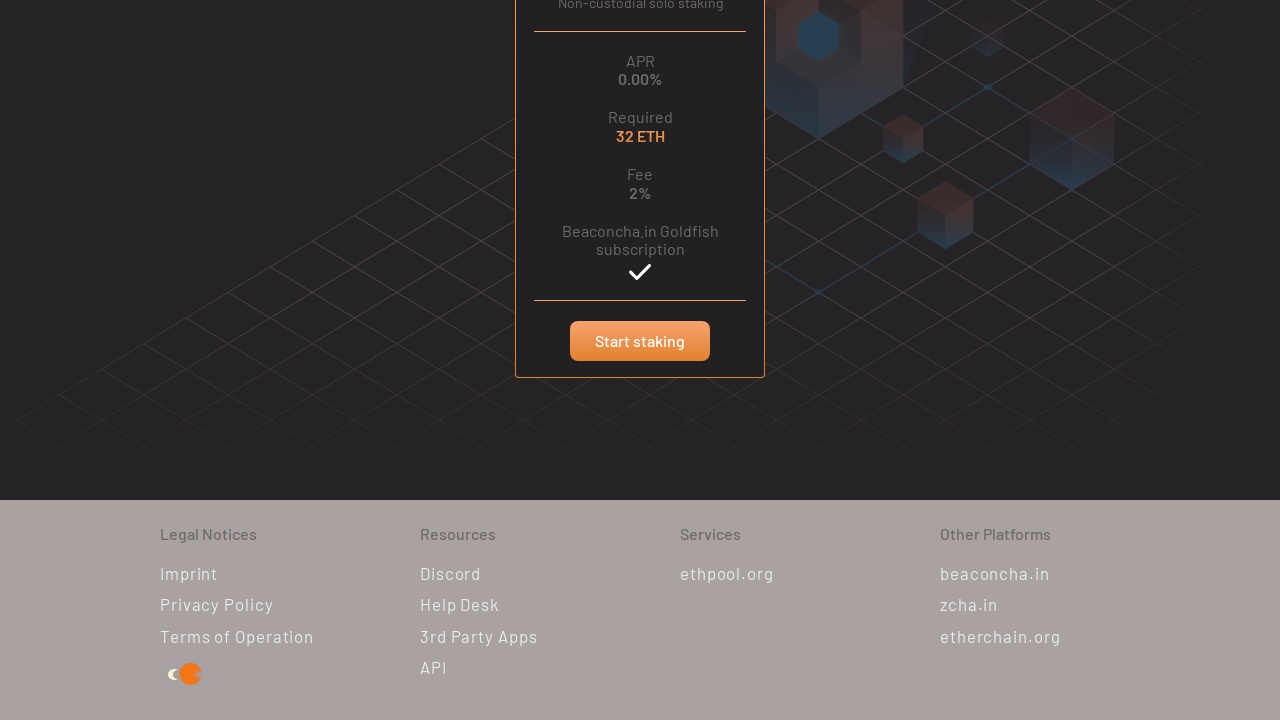

Located the html element
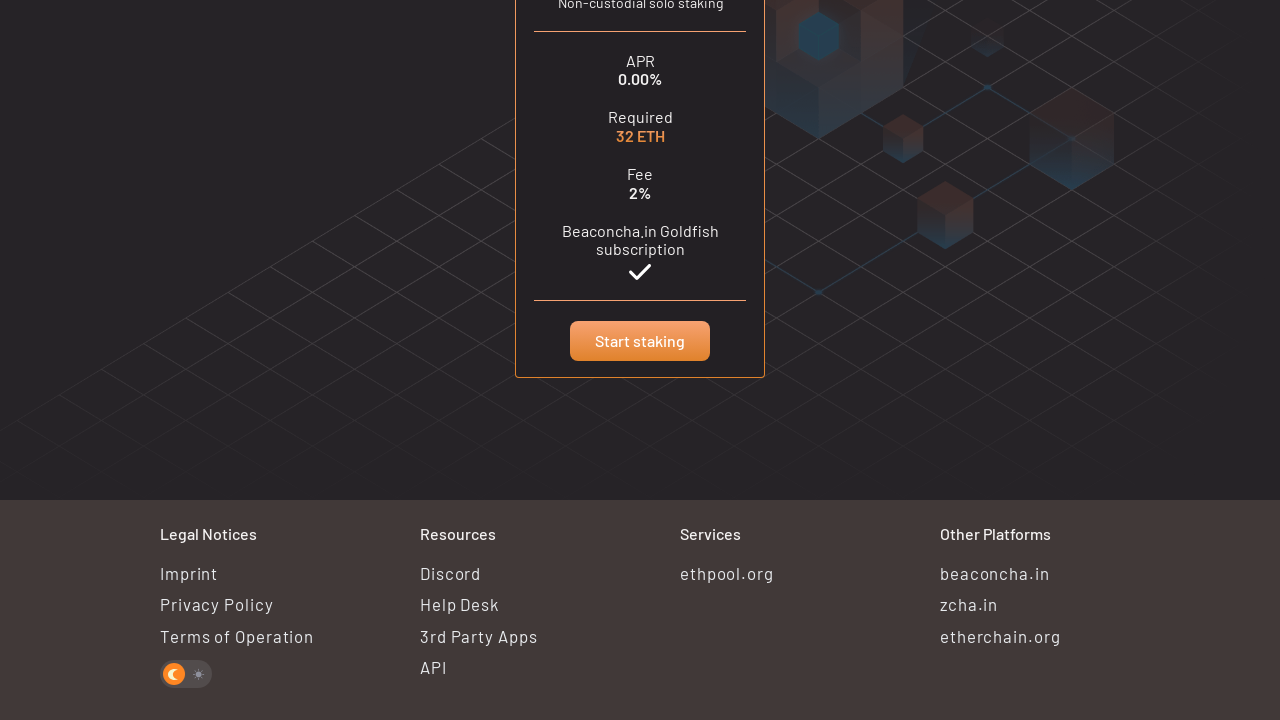

Verified that data-theme attribute is set to 'dark'
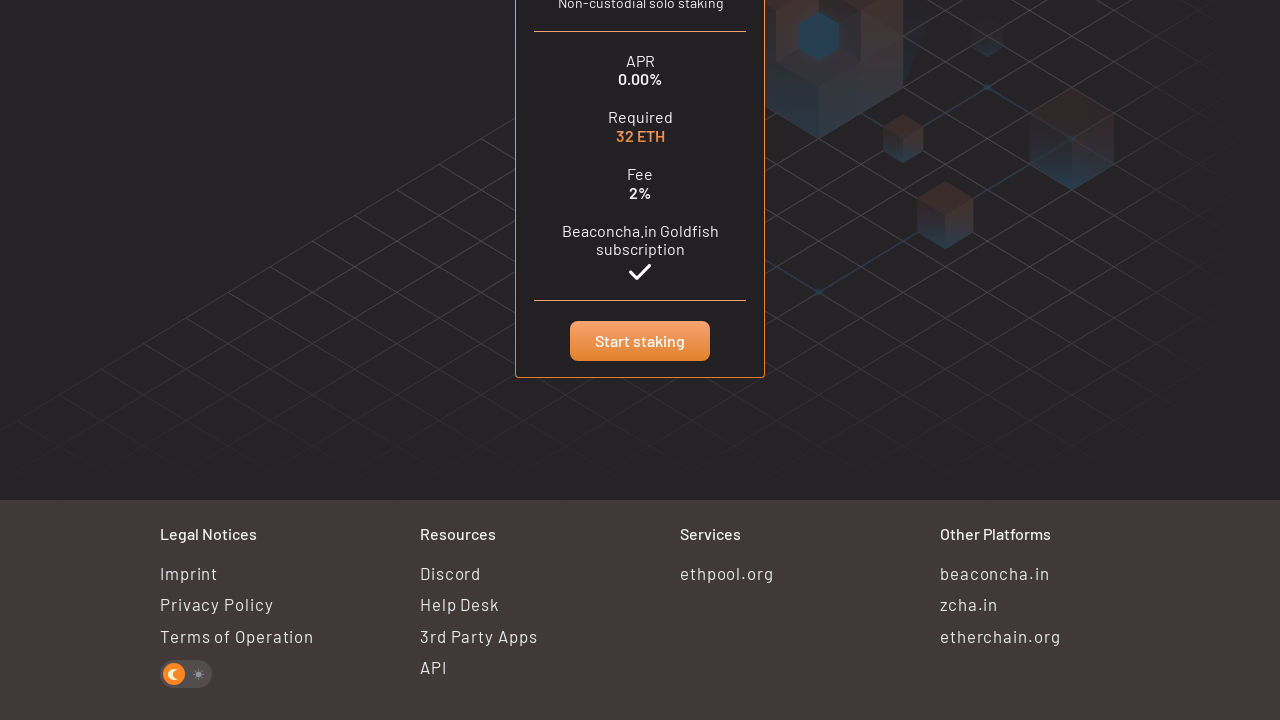

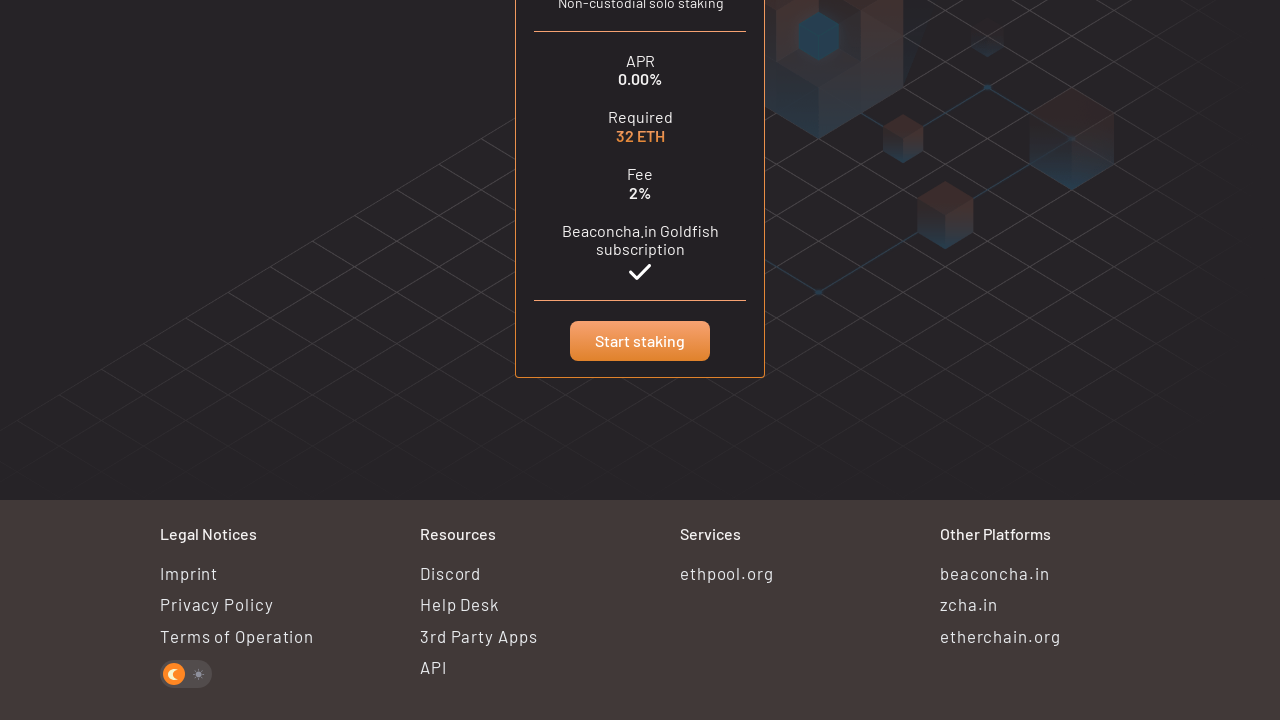